Tests e-commerce cart functionality by adding specific items (Beetroot, Carrot, Mushroom, Walnuts) to cart, proceeding to checkout, and applying a promo code to verify discount functionality.

Starting URL: https://rahulshettyacademy.com/seleniumPractise/#/

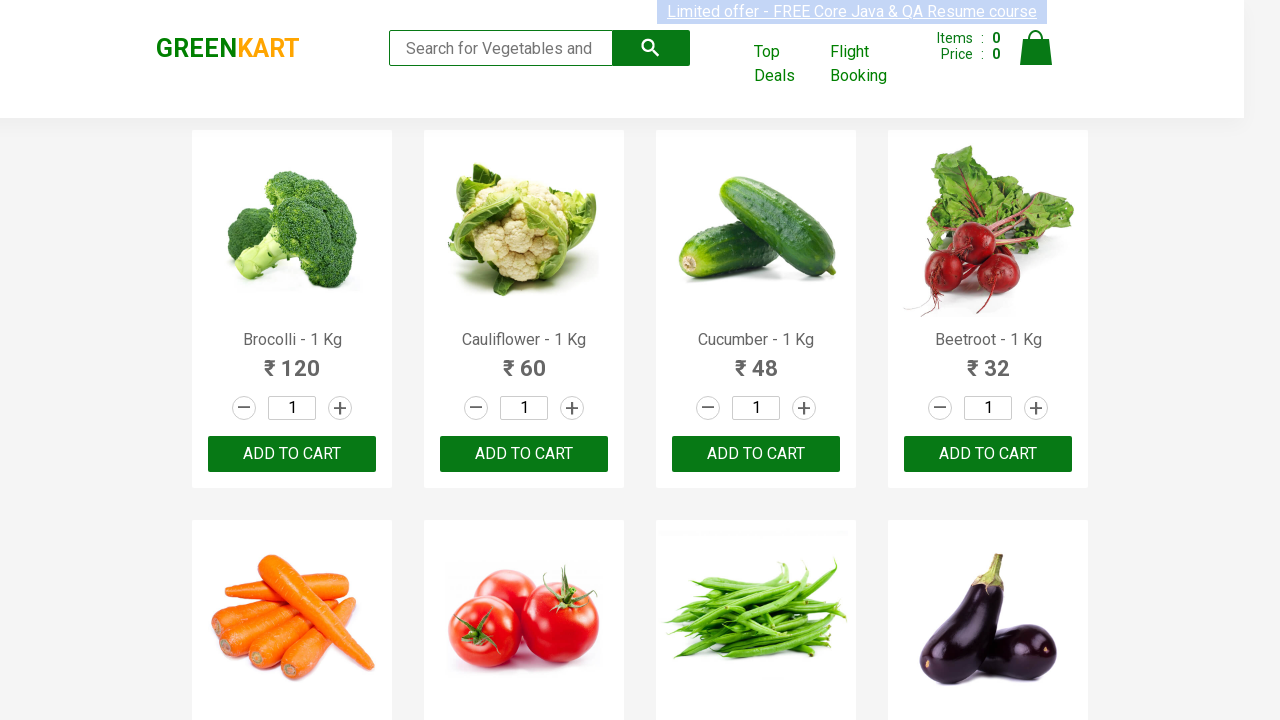

Waited for products to load on the page
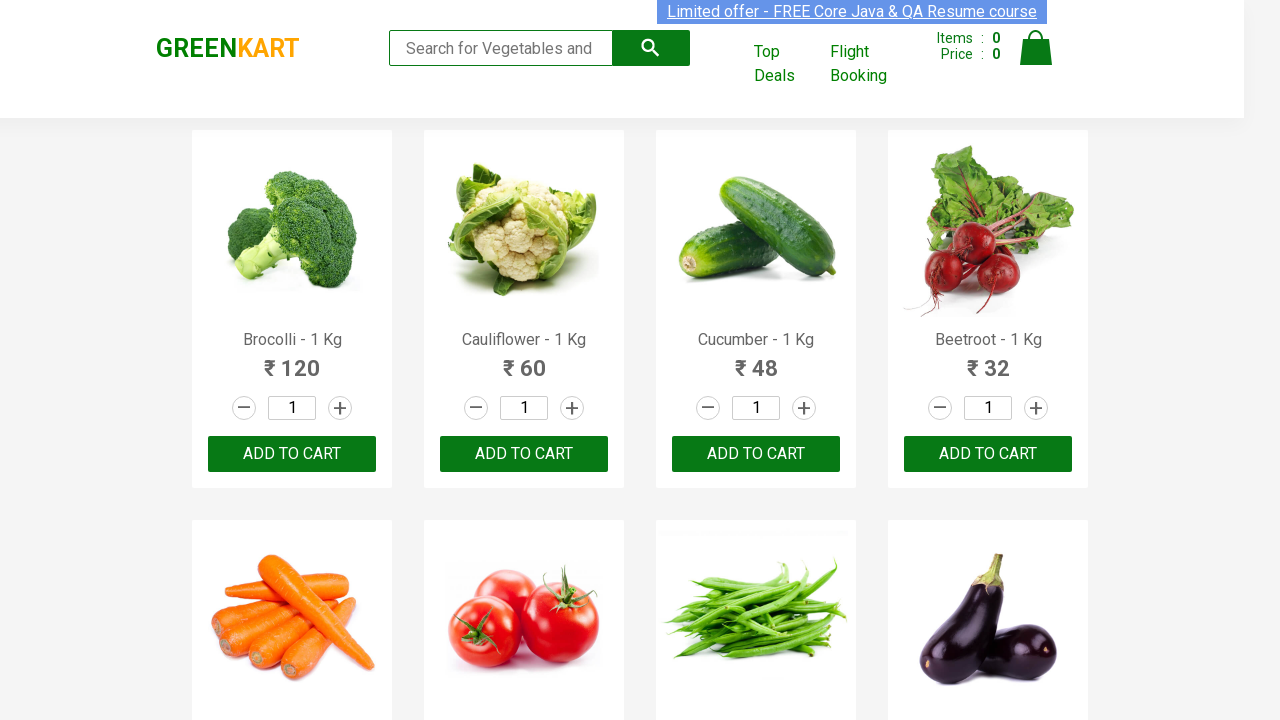

Retrieved all product name elements
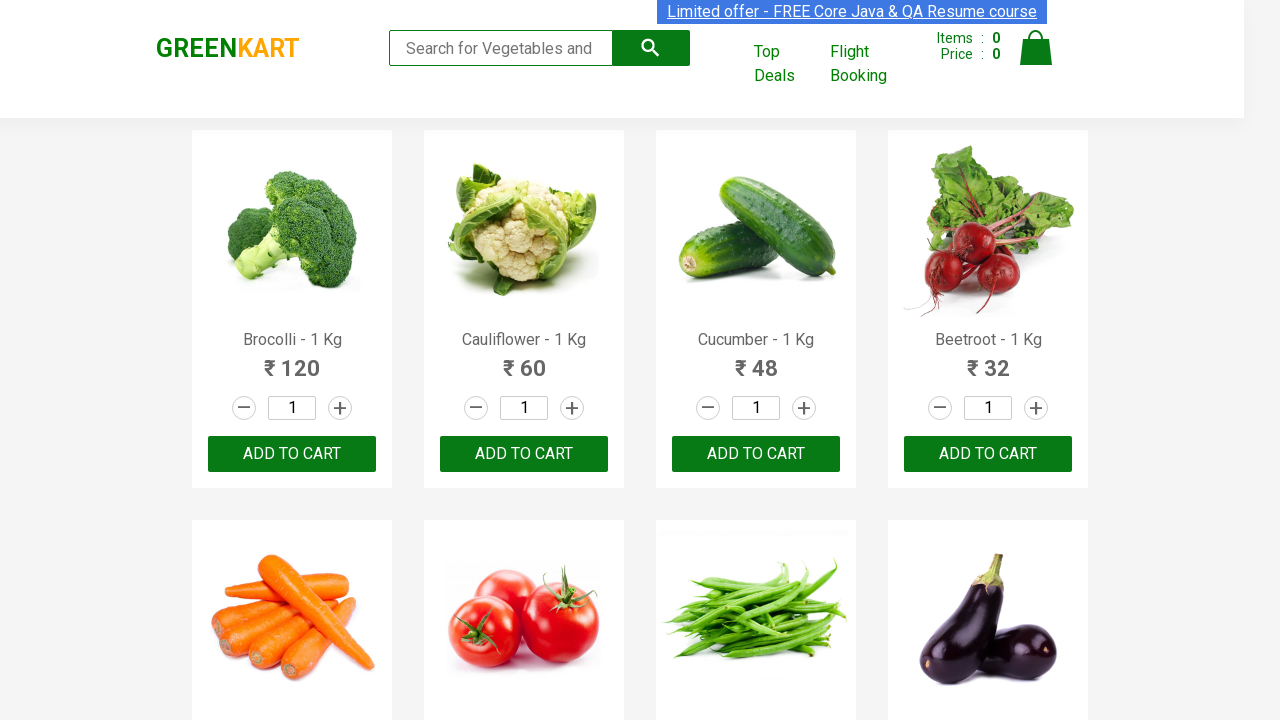

Retrieved all add to cart buttons
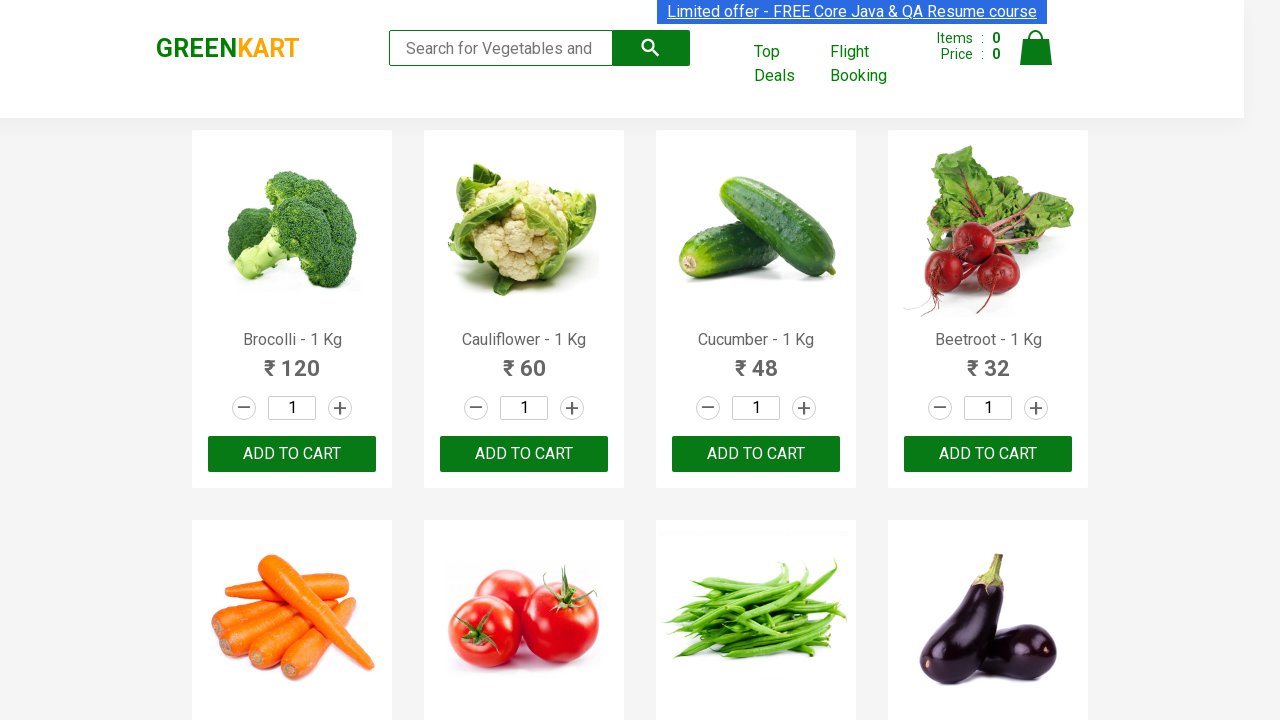

Added Beetroot to cart at (988, 454) on div.product-action button >> nth=3
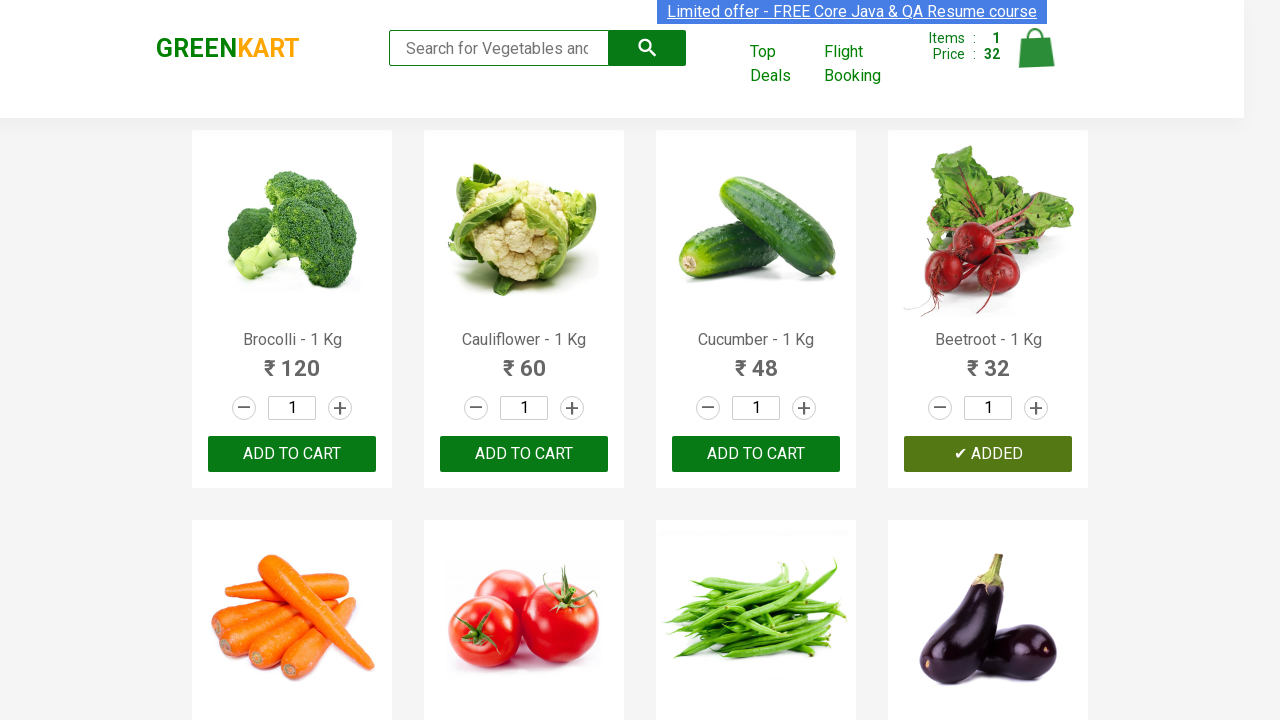

Added Carrot to cart at (292, 360) on div.product-action button >> nth=4
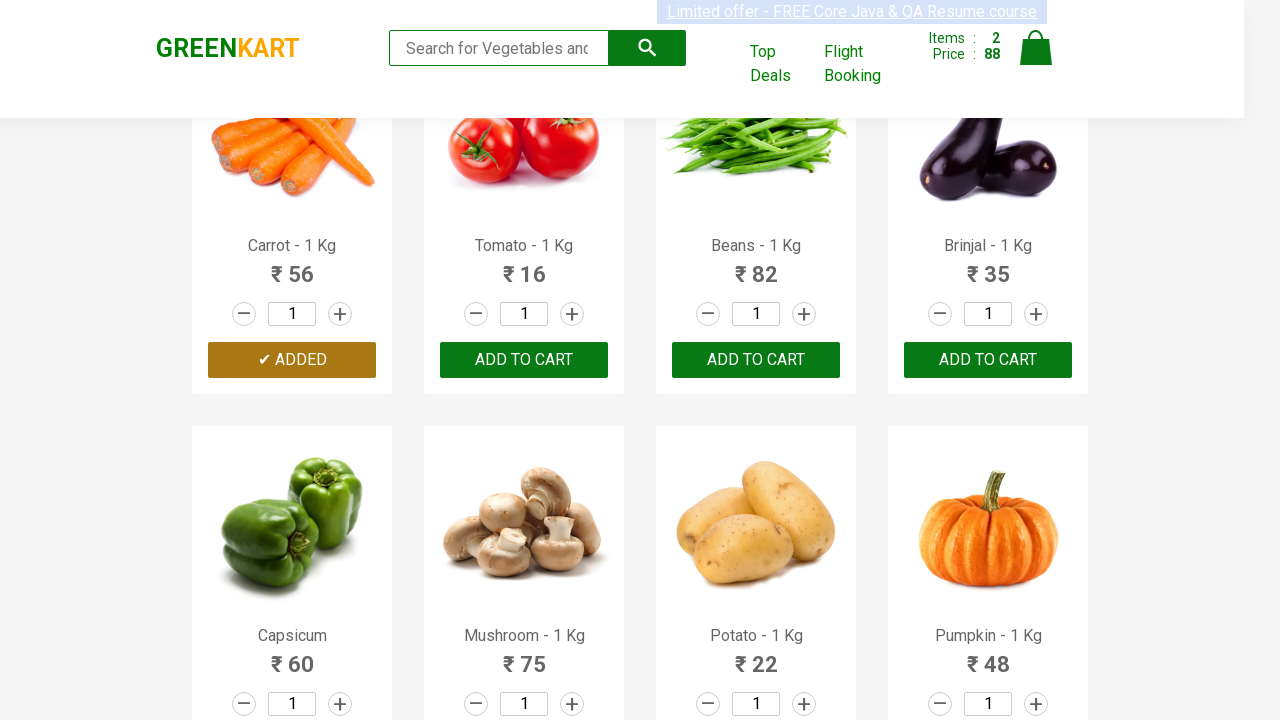

Added Mushroom to cart at (524, 360) on div.product-action button >> nth=9
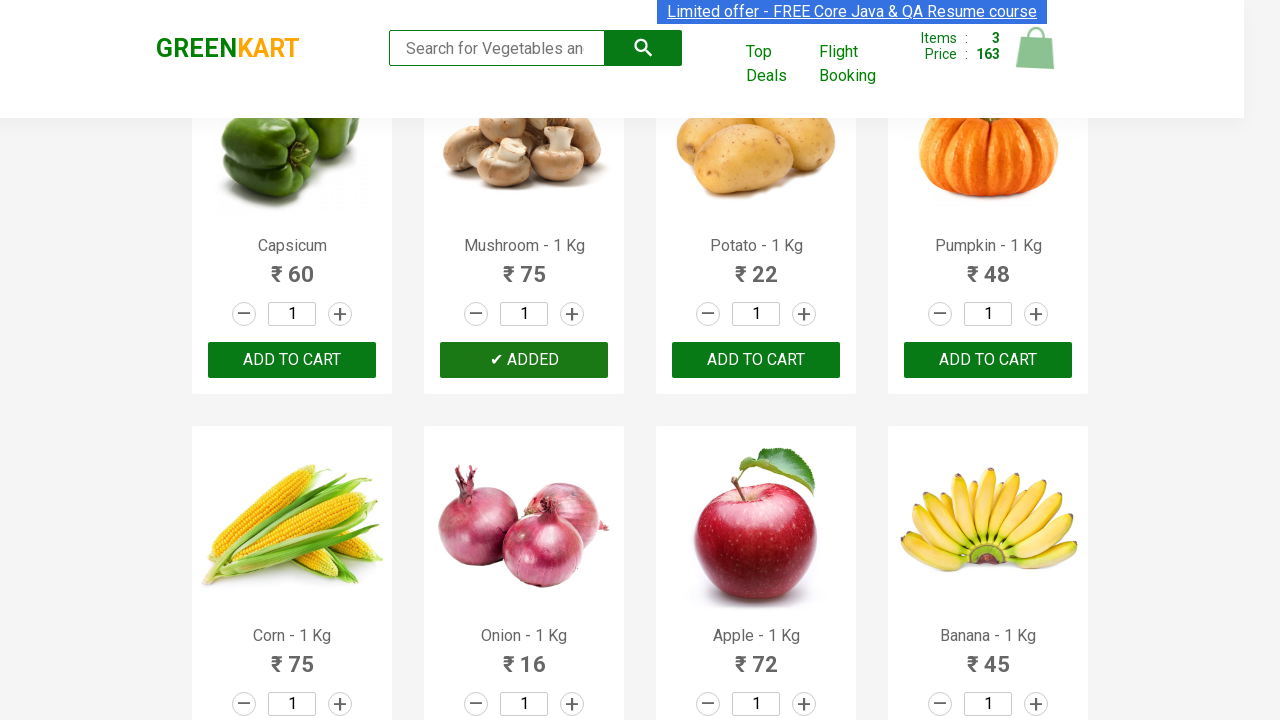

Added Walnuts to cart at (524, 569) on div.product-action button >> nth=29
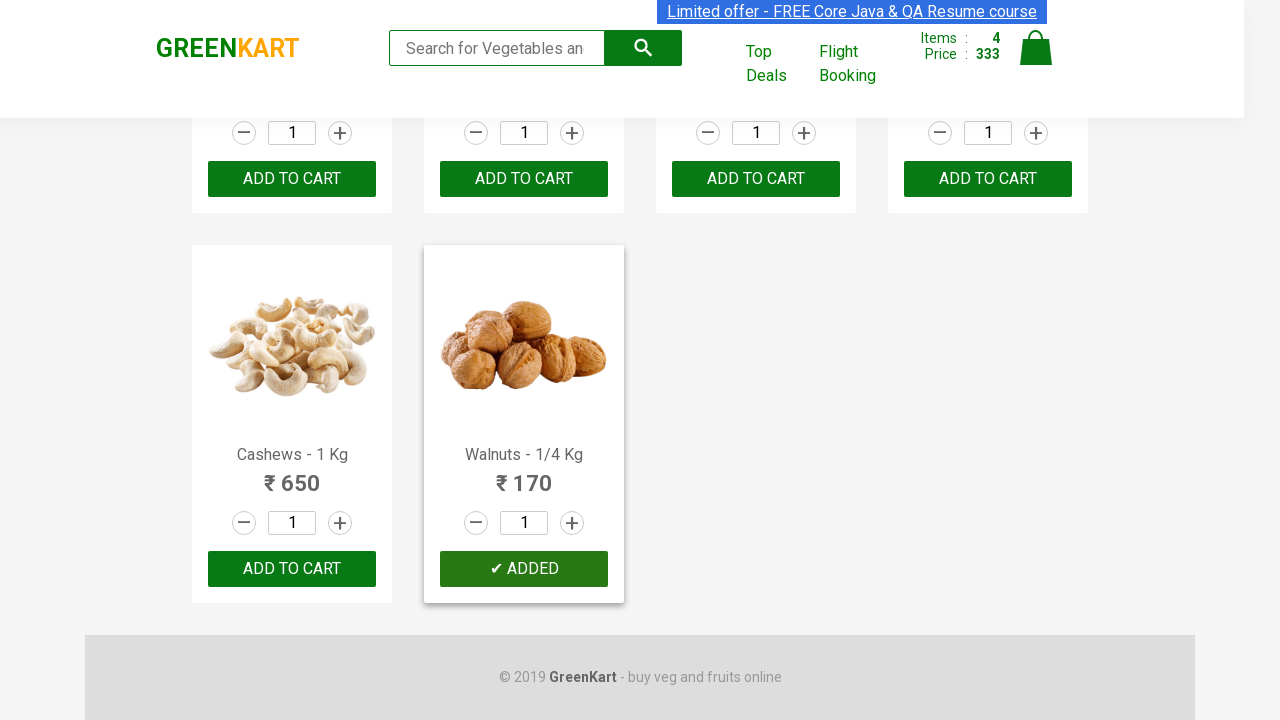

Clicked on cart icon at (1036, 48) on img[alt='Cart']
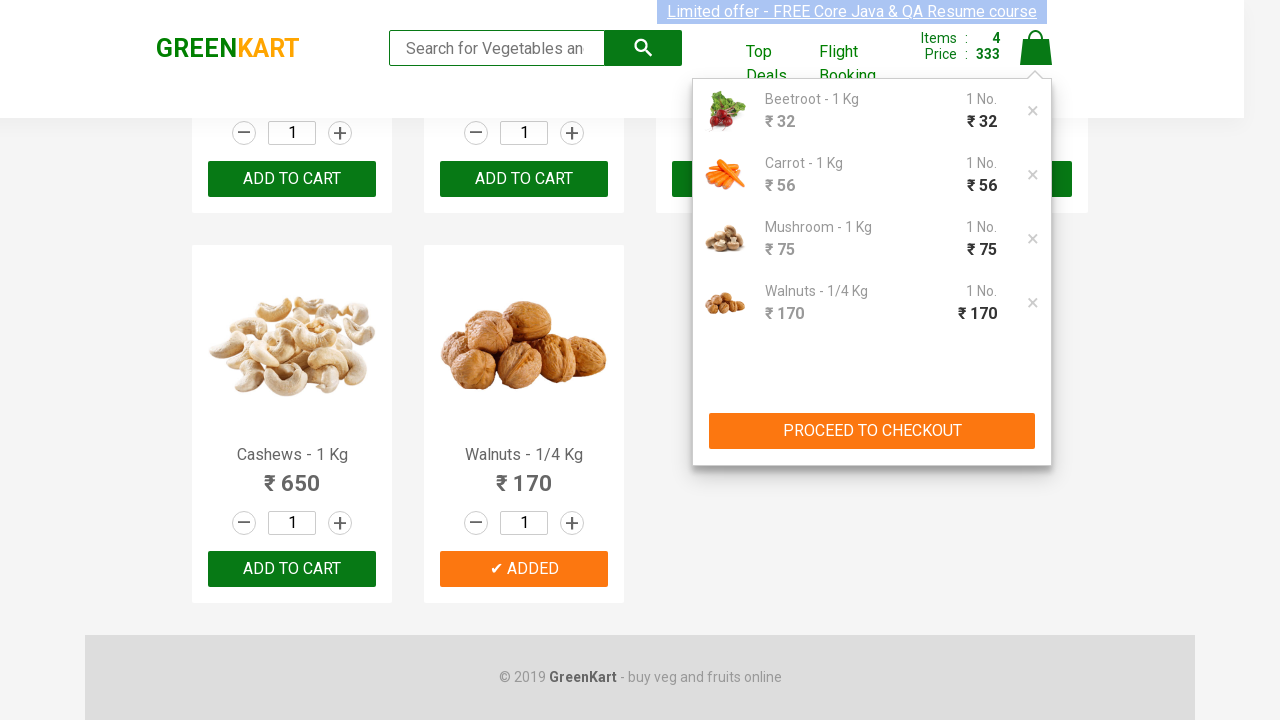

Clicked PROCEED TO CHECKOUT button at (872, 431) on button:has-text('PROCEED TO CHECKOUT')
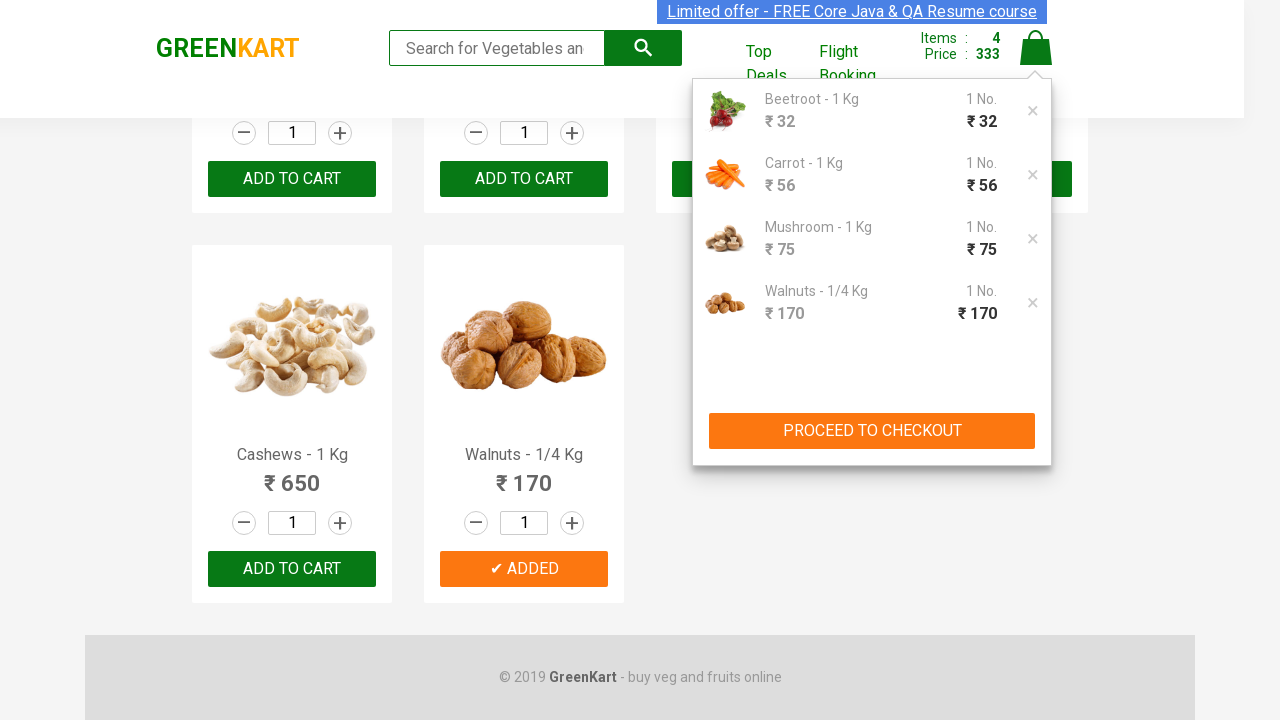

Waited for promo code input field to appear
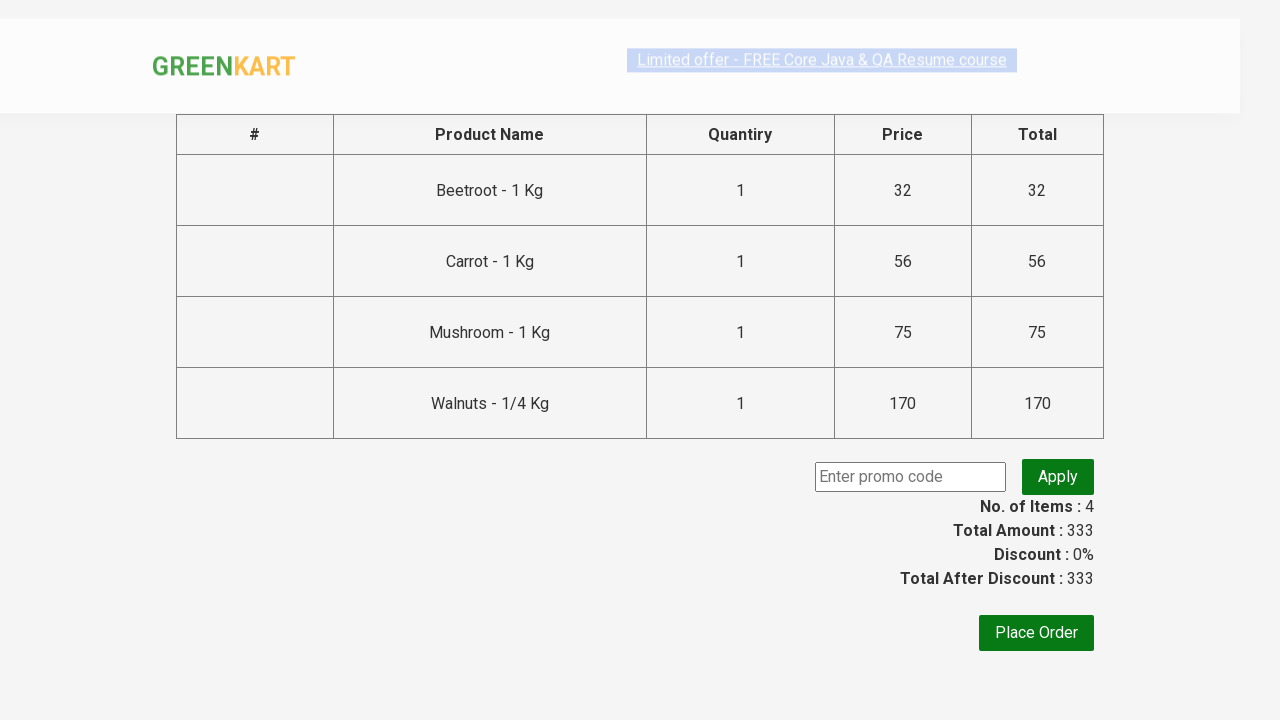

Entered promo code 'rahulshettyacademy' on input.promoCode
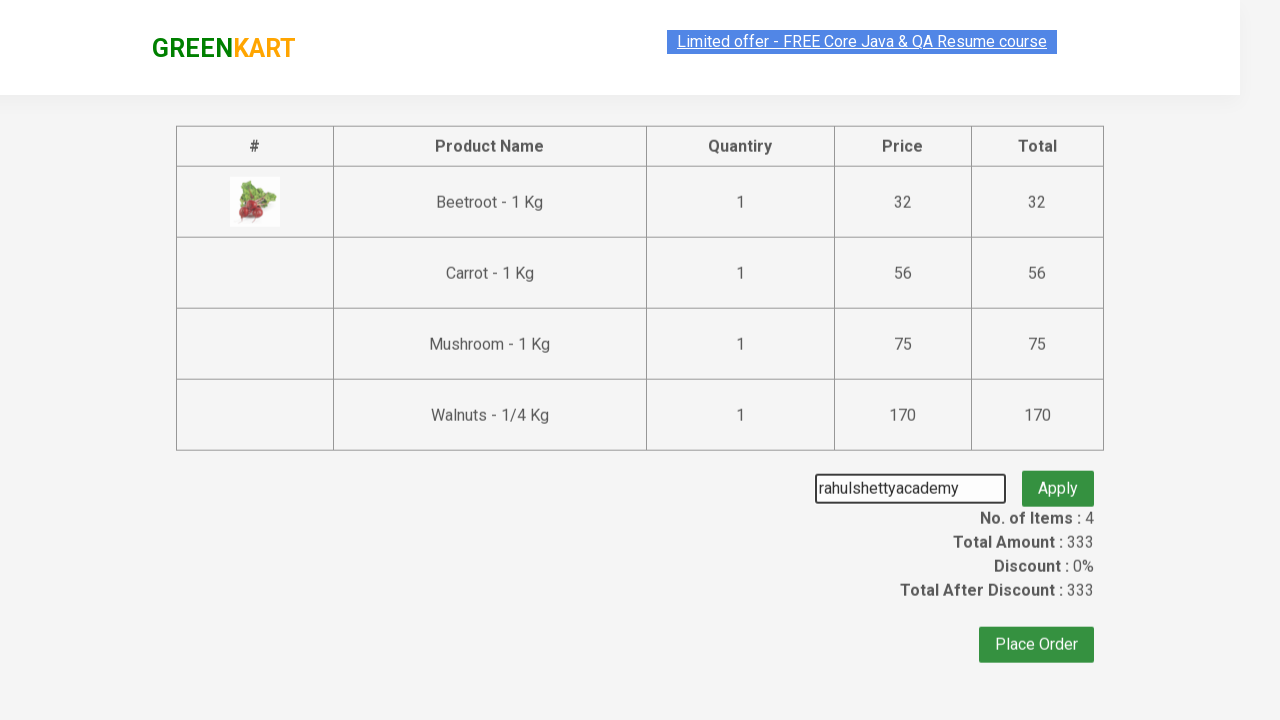

Clicked apply promo button at (1058, 477) on button.promoBtn
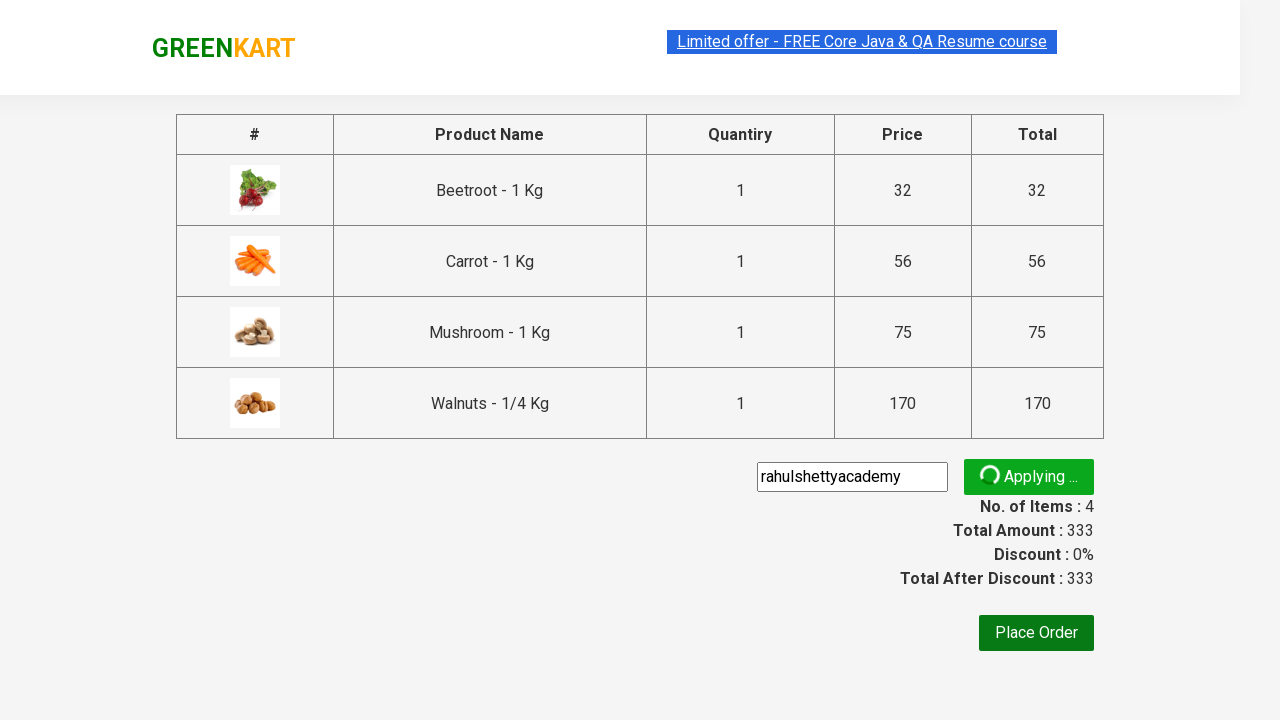

Waited for promo discount info message to appear
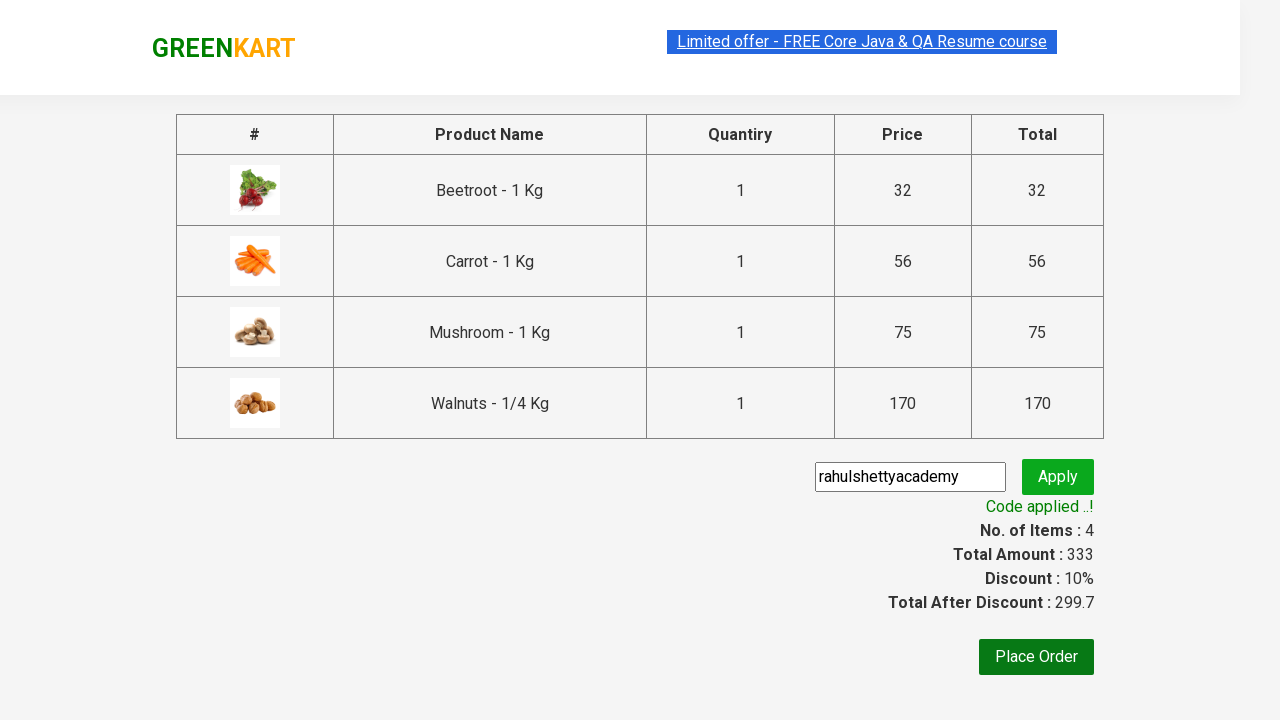

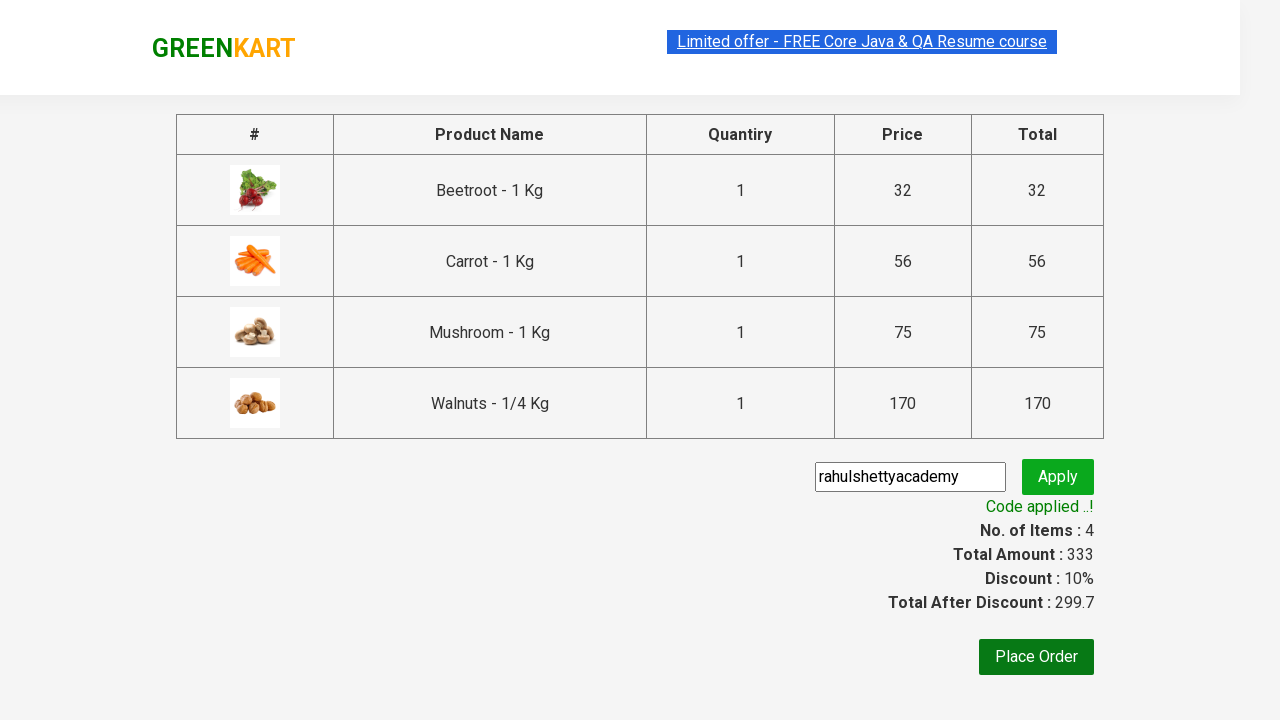